Tests keyboard shortcuts on a text comparison tool by selecting all text in the source area, copying it, and pasting it into the destination area using Ctrl+A, Ctrl+C, and Ctrl+V keyboard combinations

Starting URL: https://extendsclass.com/text-compare.html

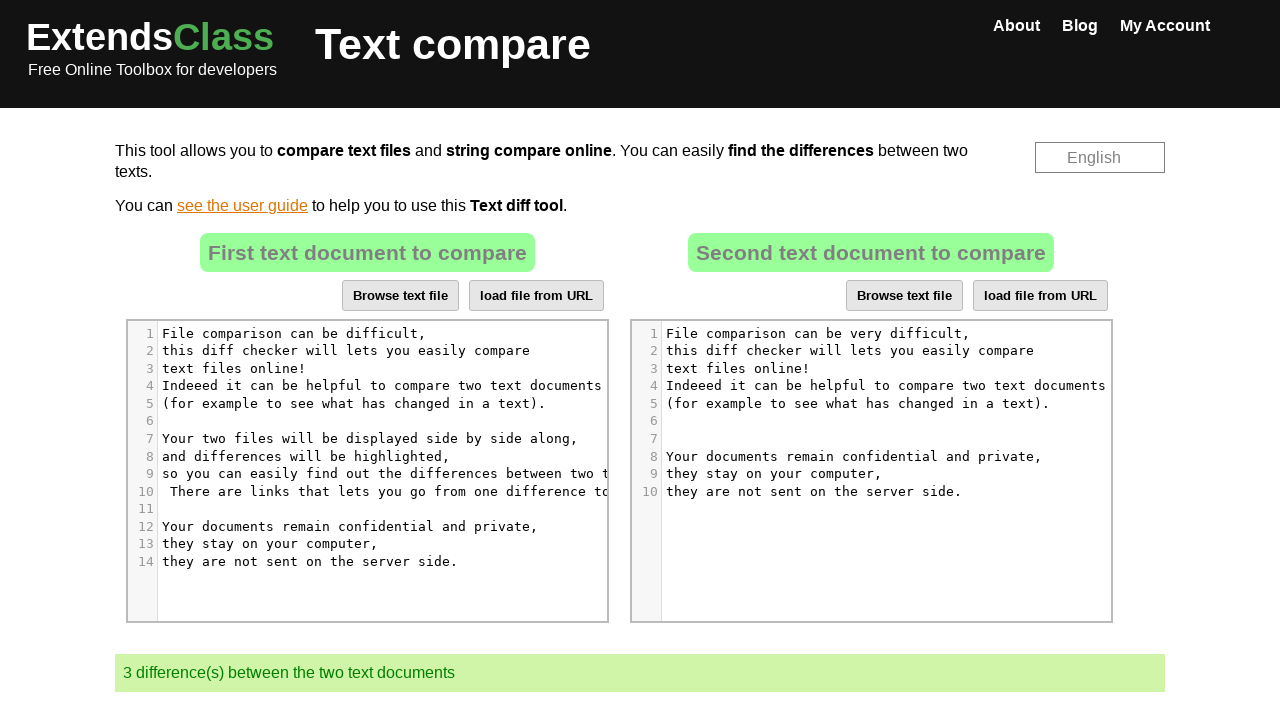

Located source text area element
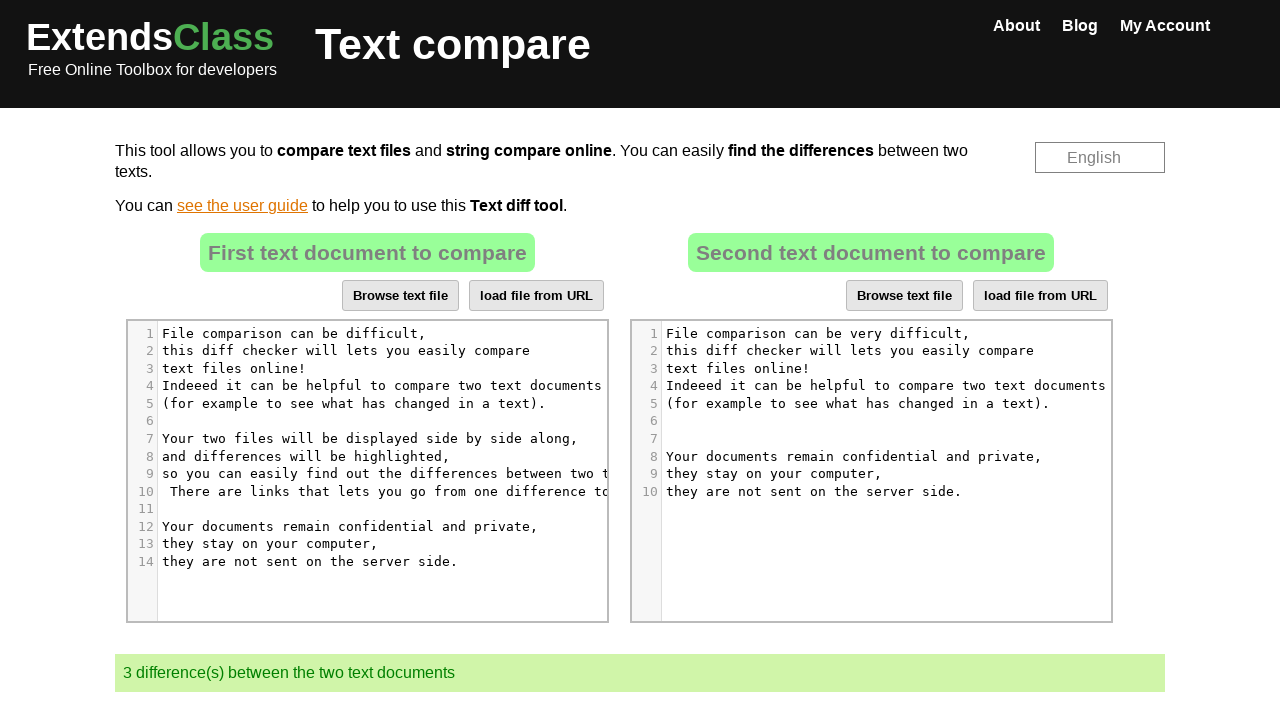

Clicked on source text area at (354, 403) on //*[@id="dropZone"]//div[5]/pre/span
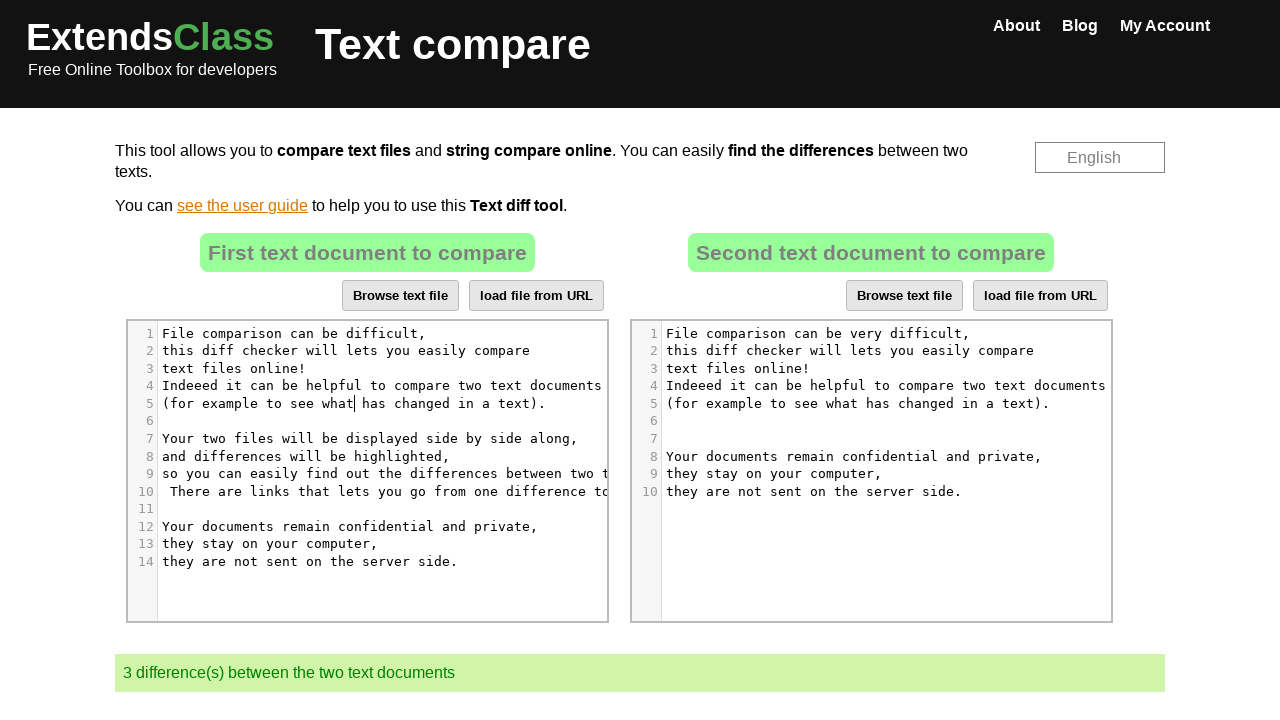

Pressed Control key down
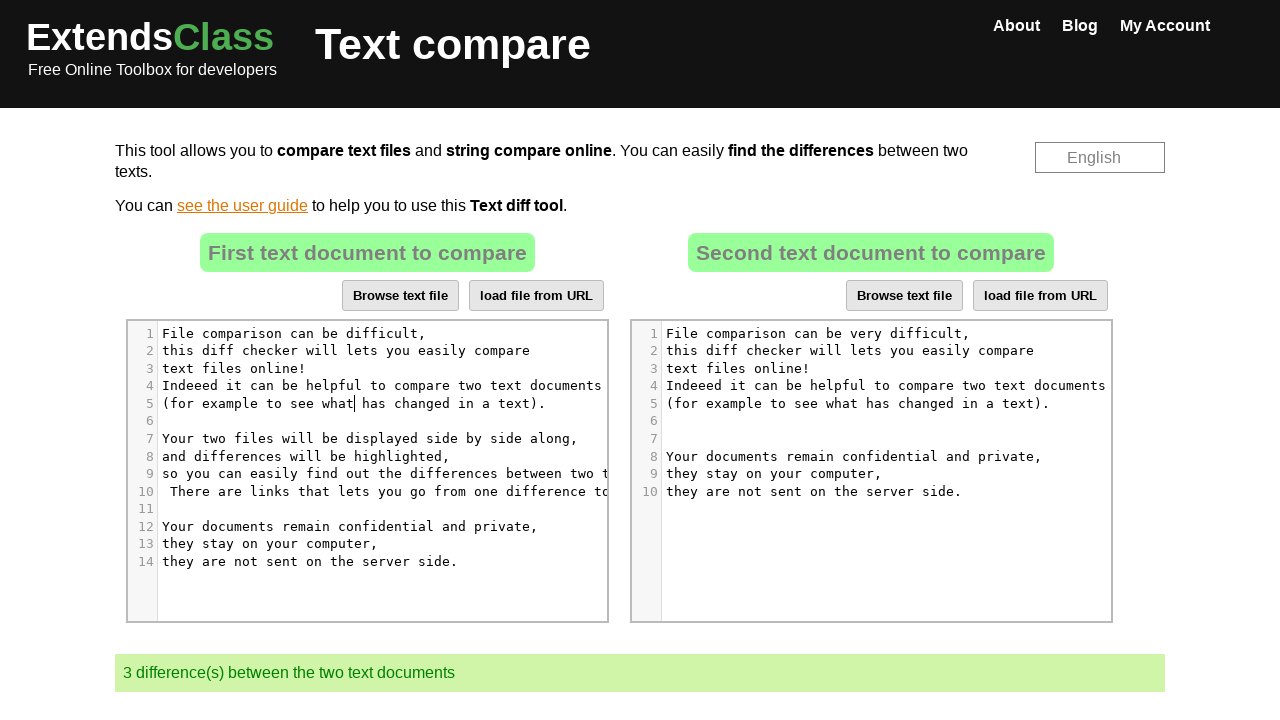

Pressed 'A' key to select all text in source area
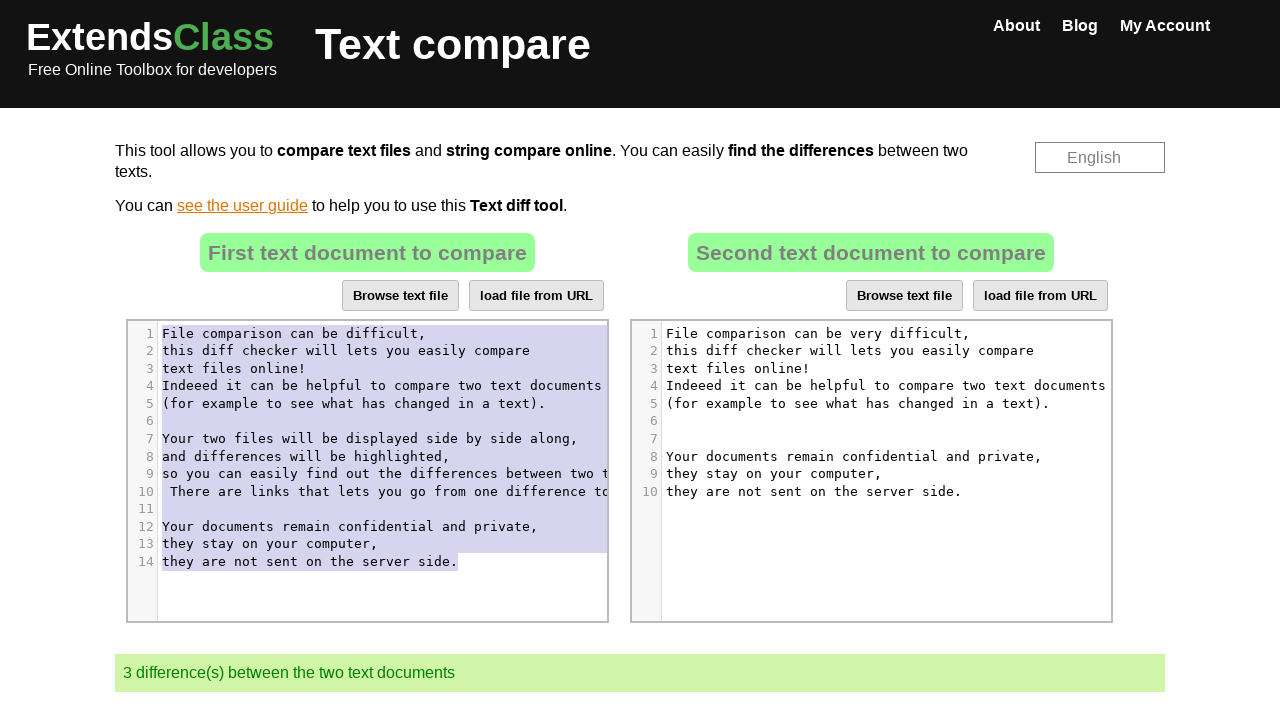

Pressed 'C' key to copy selected text
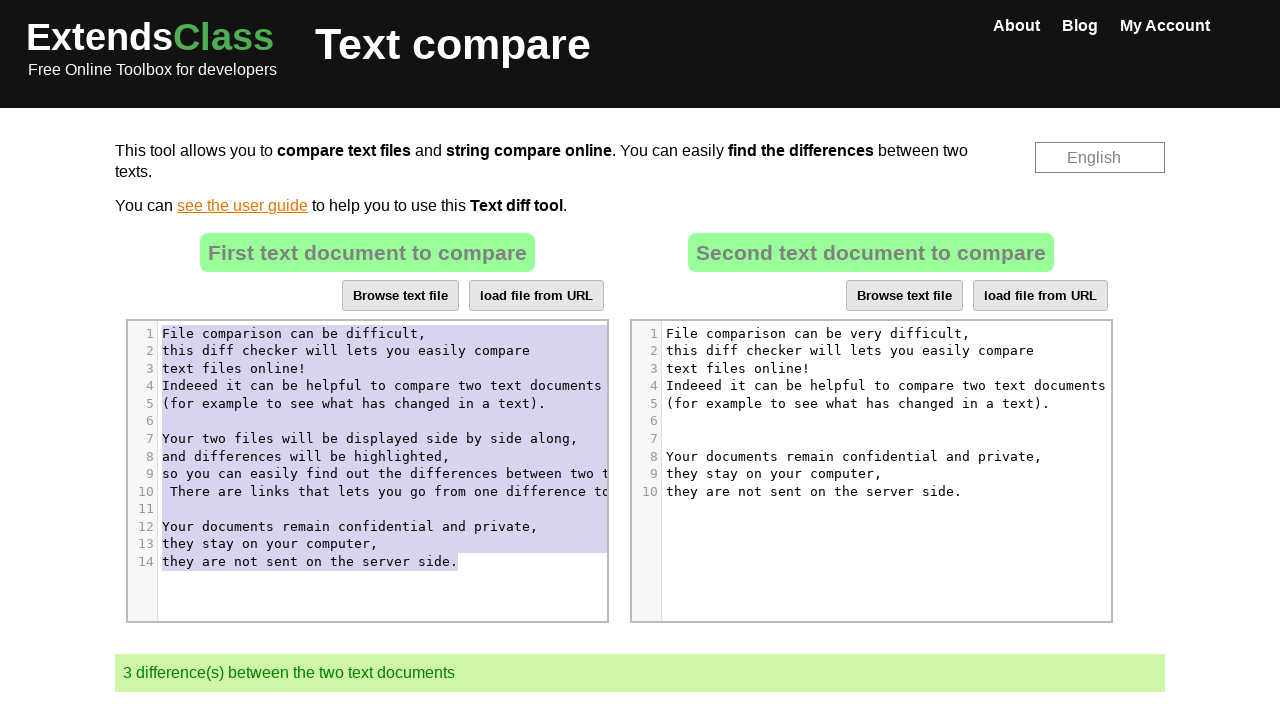

Released Control key
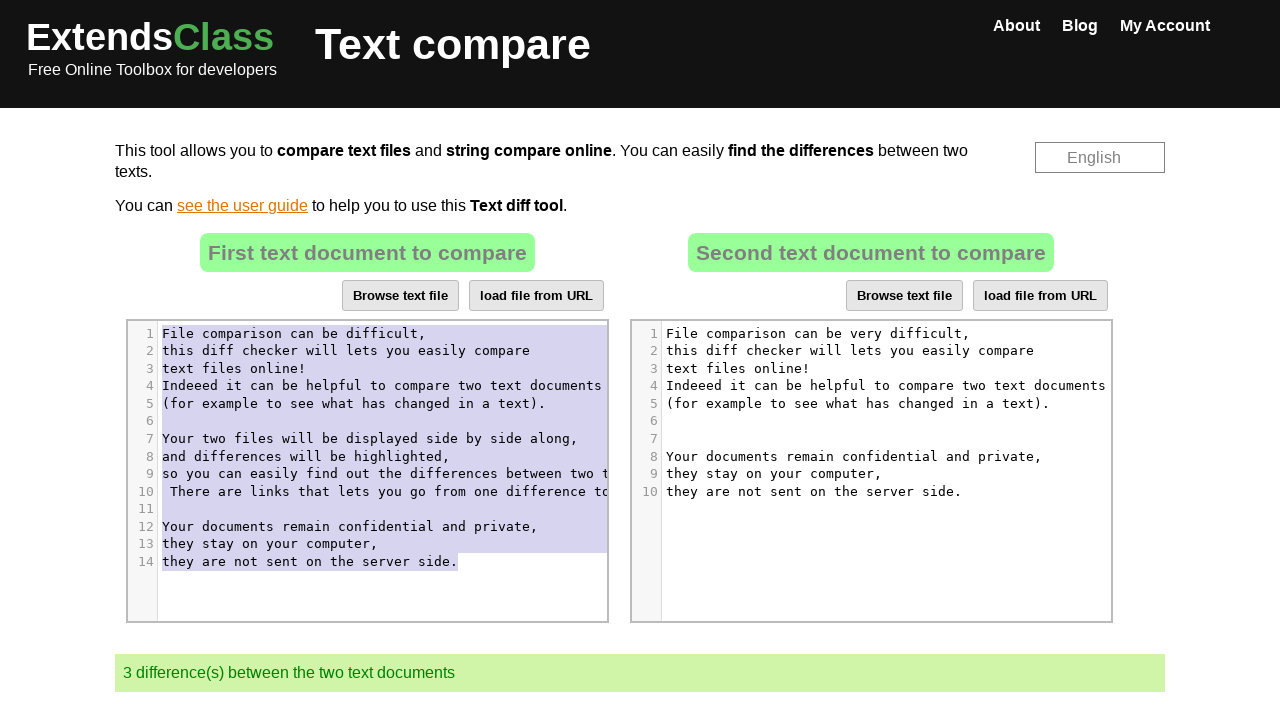

Located destination text area element
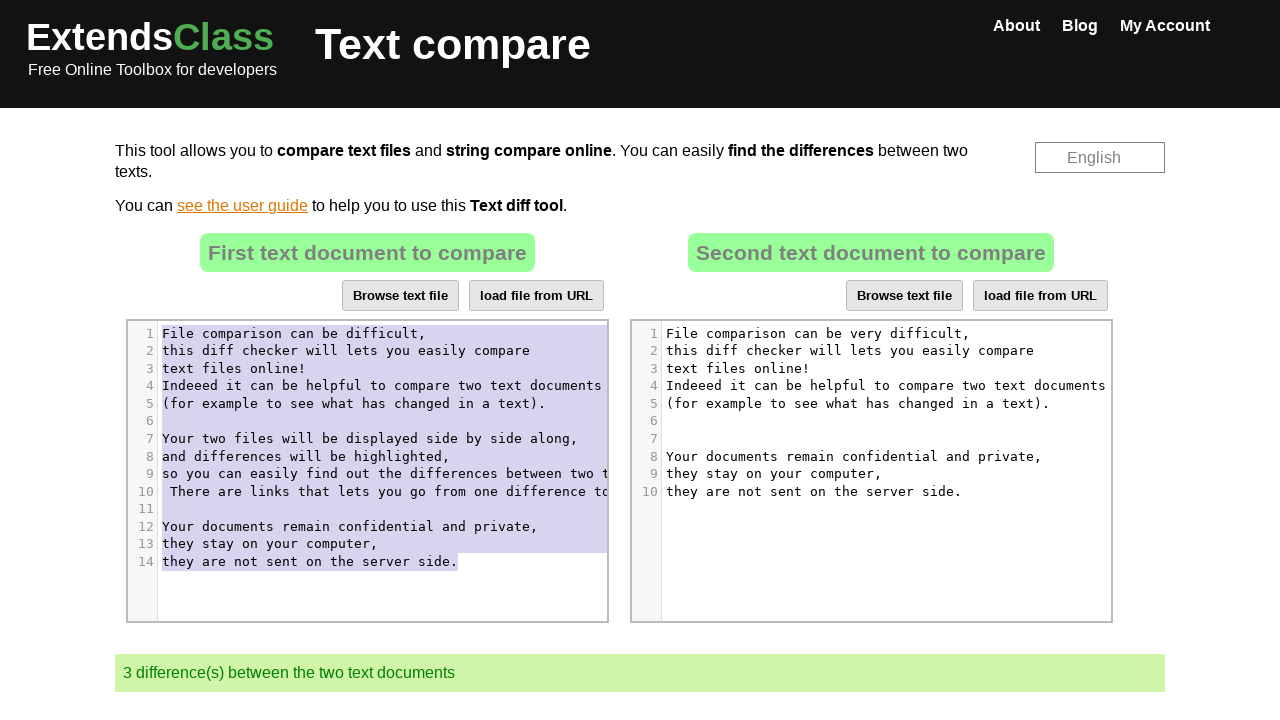

Clicked on destination text area at (886, 386) on //*[@id="dropZone2"]//div[5]/div[4]/pre/span
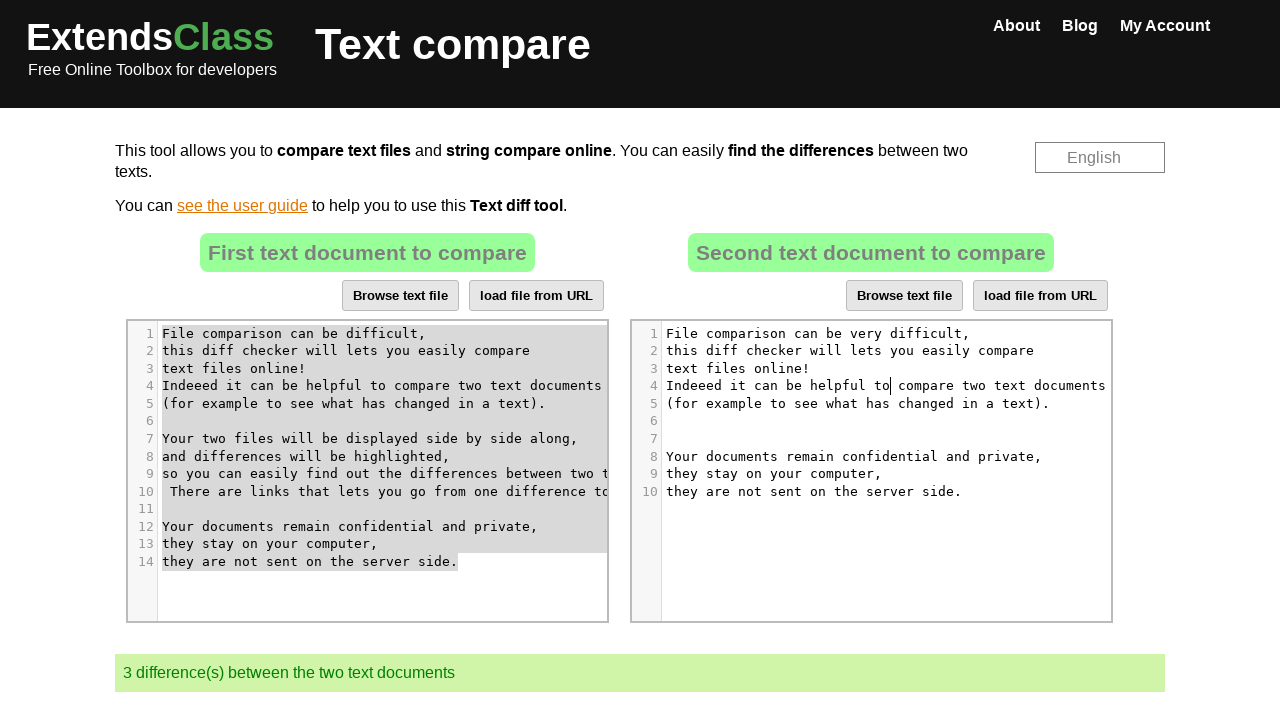

Pressed Control key down
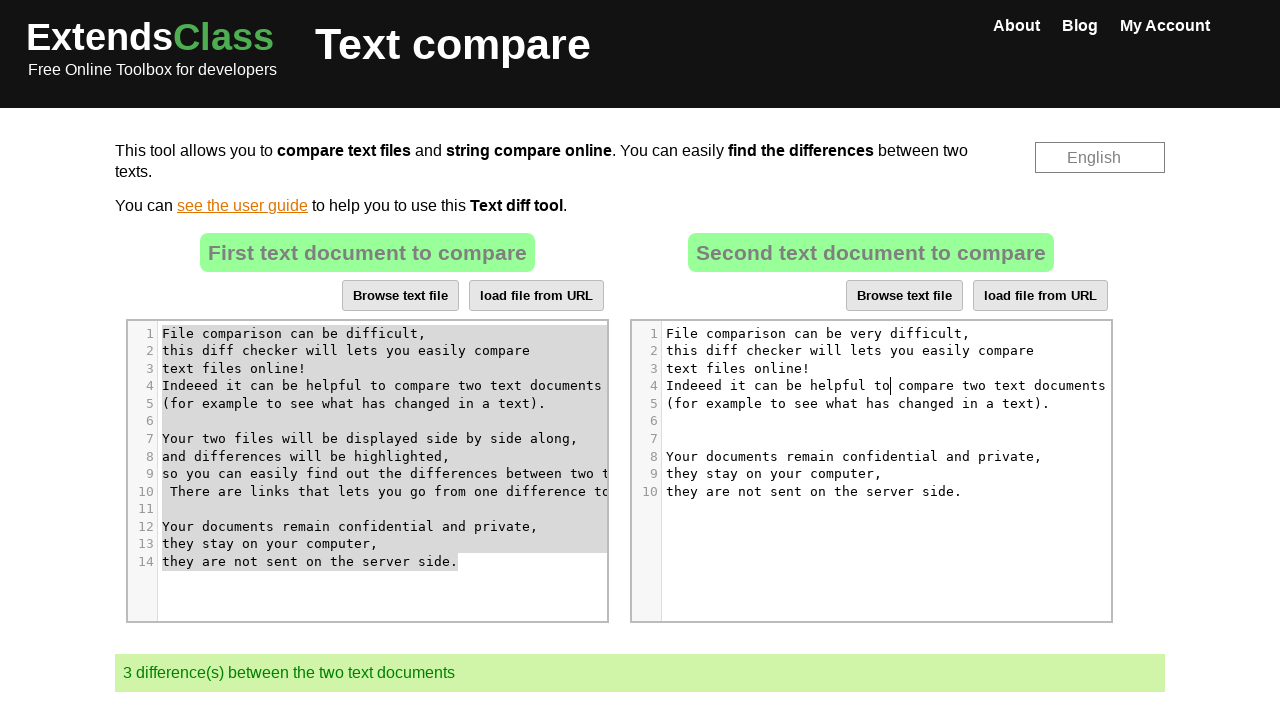

Pressed 'A' key to select all text in destination area
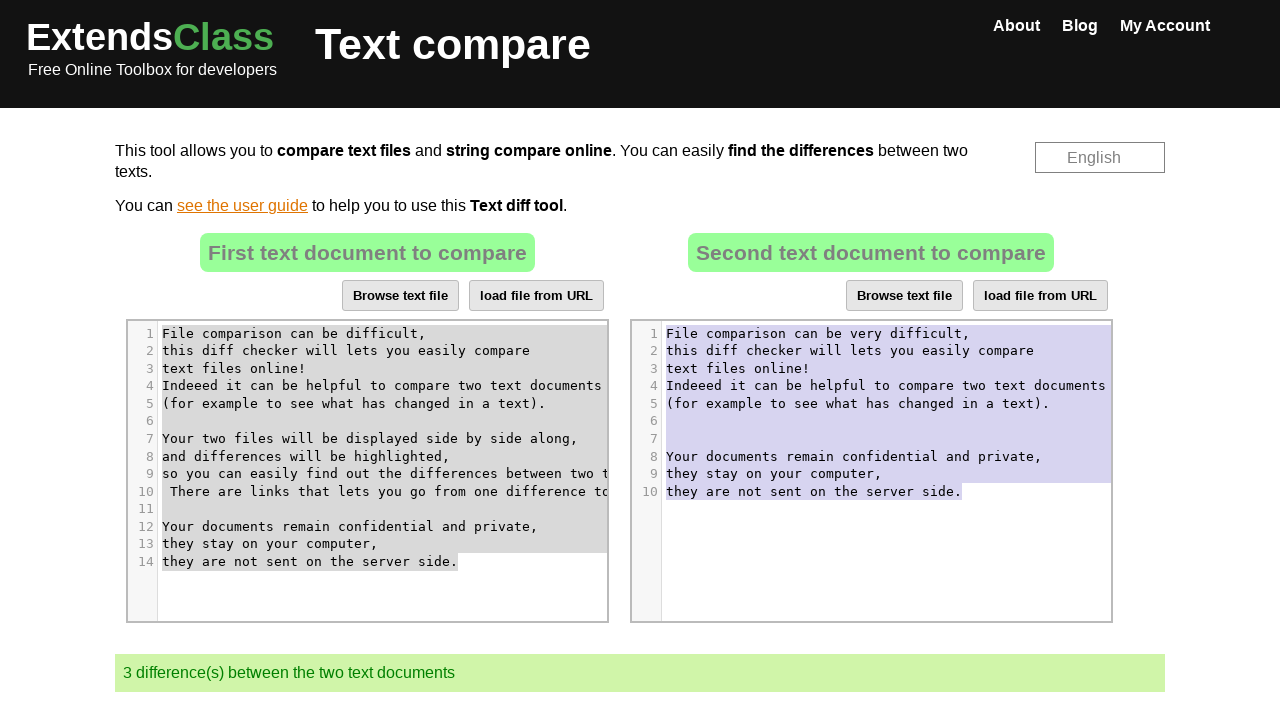

Pressed 'V' key to paste copied text into destination area
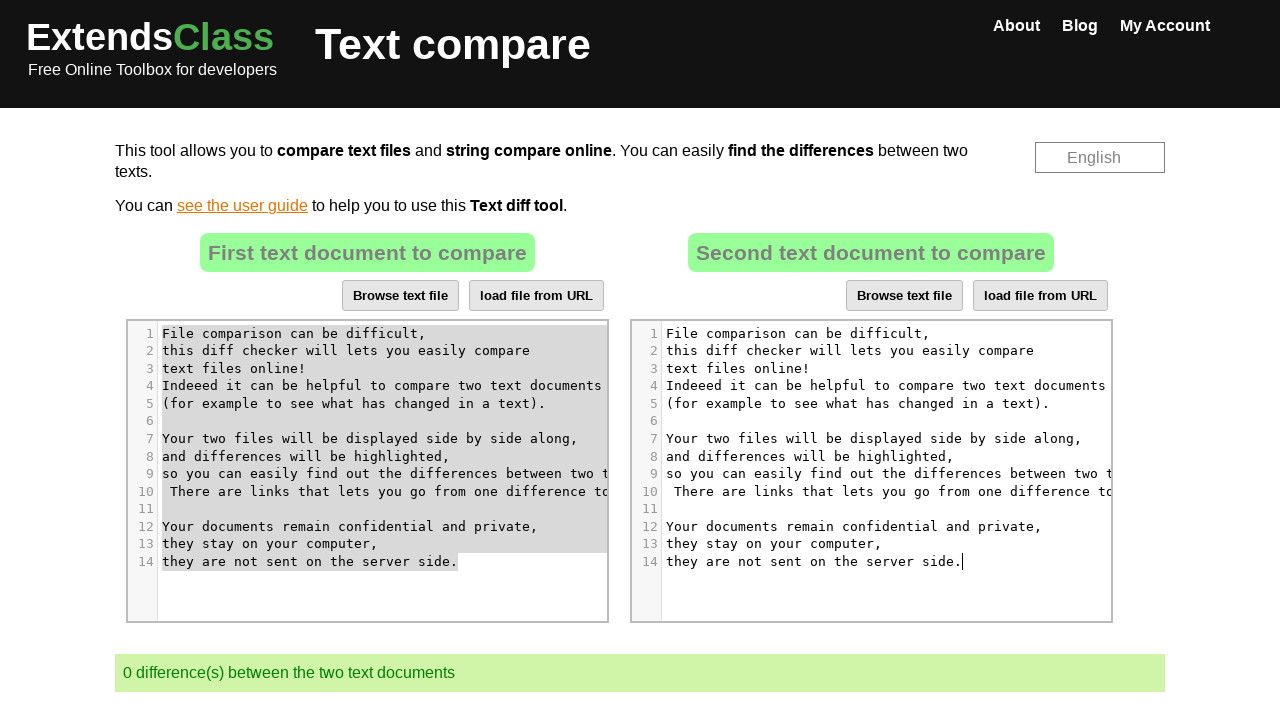

Released Control key
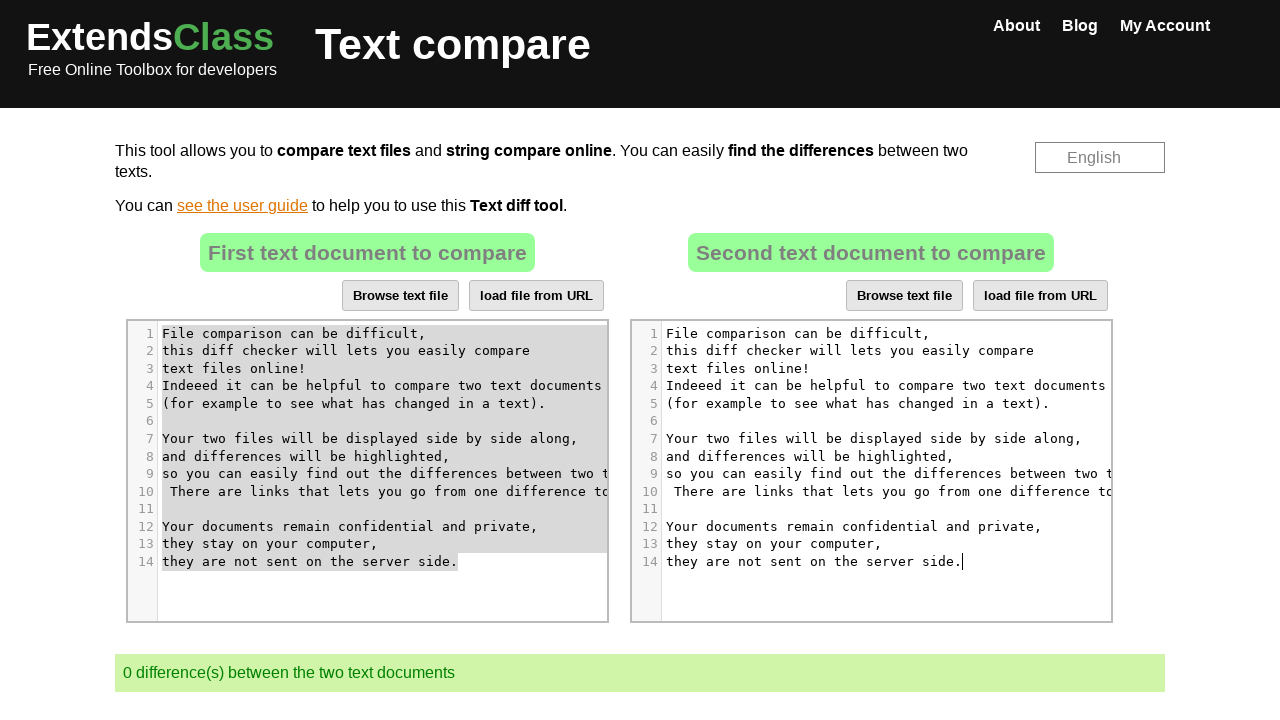

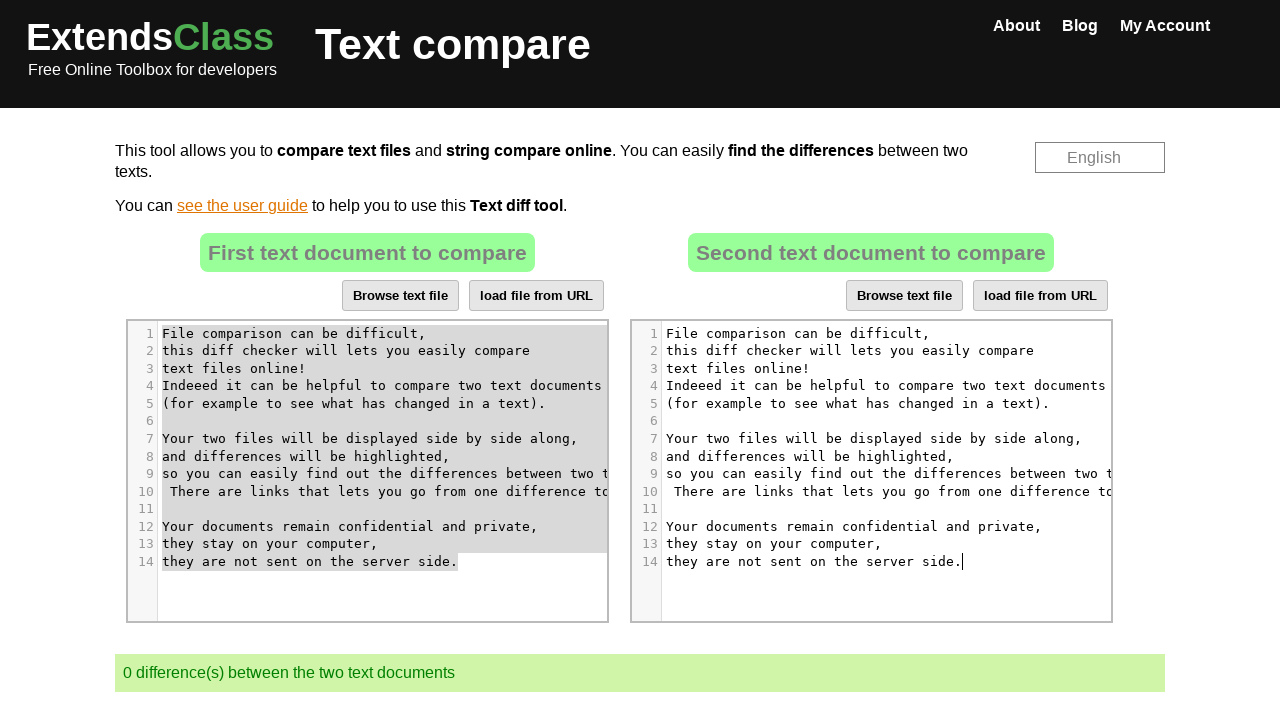